Tests whether WebGPU is available in the browser by navigating to a simple HTML page and checking if navigator.gpu is defined

Starting URL: https://jakobtroidl.github.io/html-boilerplate/

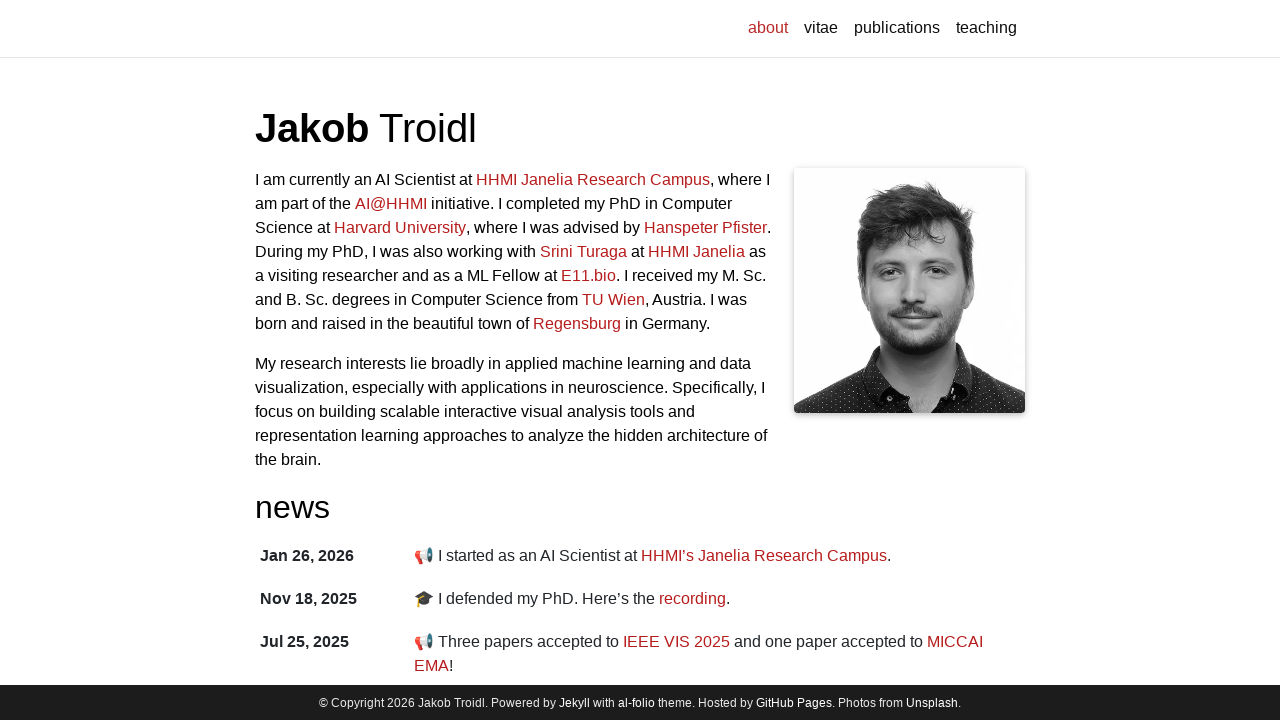

Navigated to HTML boilerplate page
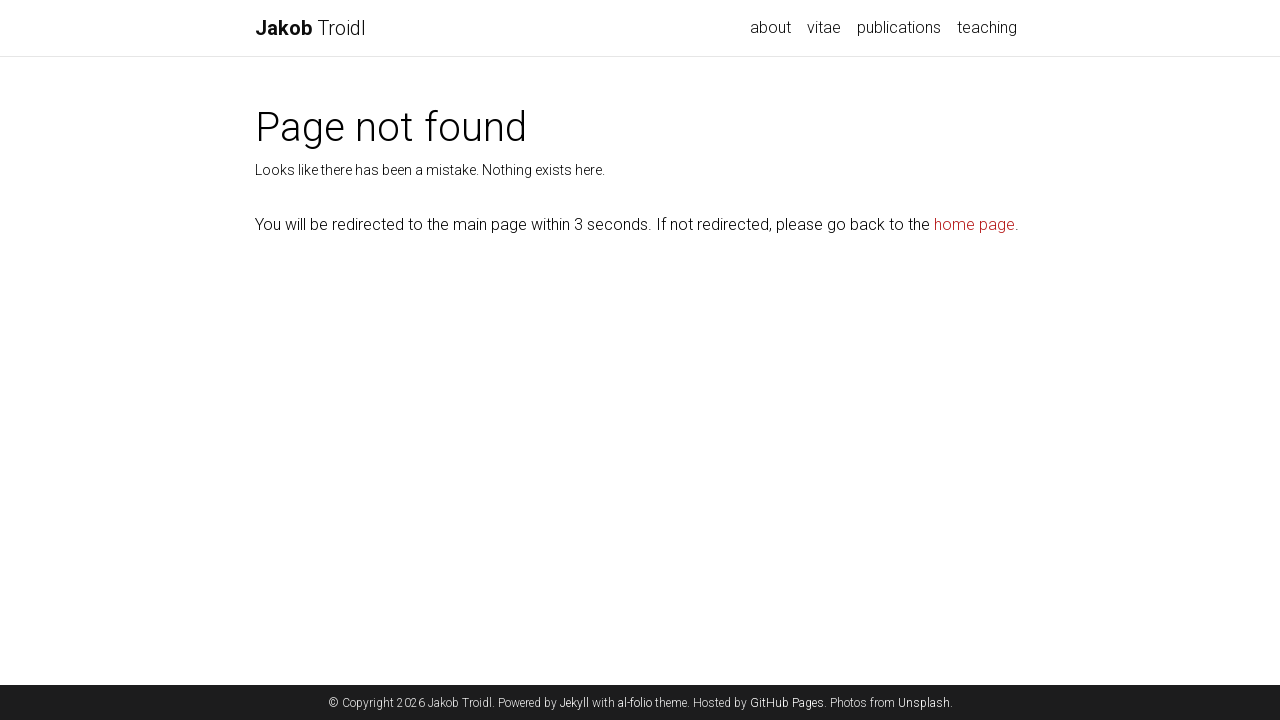

Evaluated navigator.gpu availability in browser context
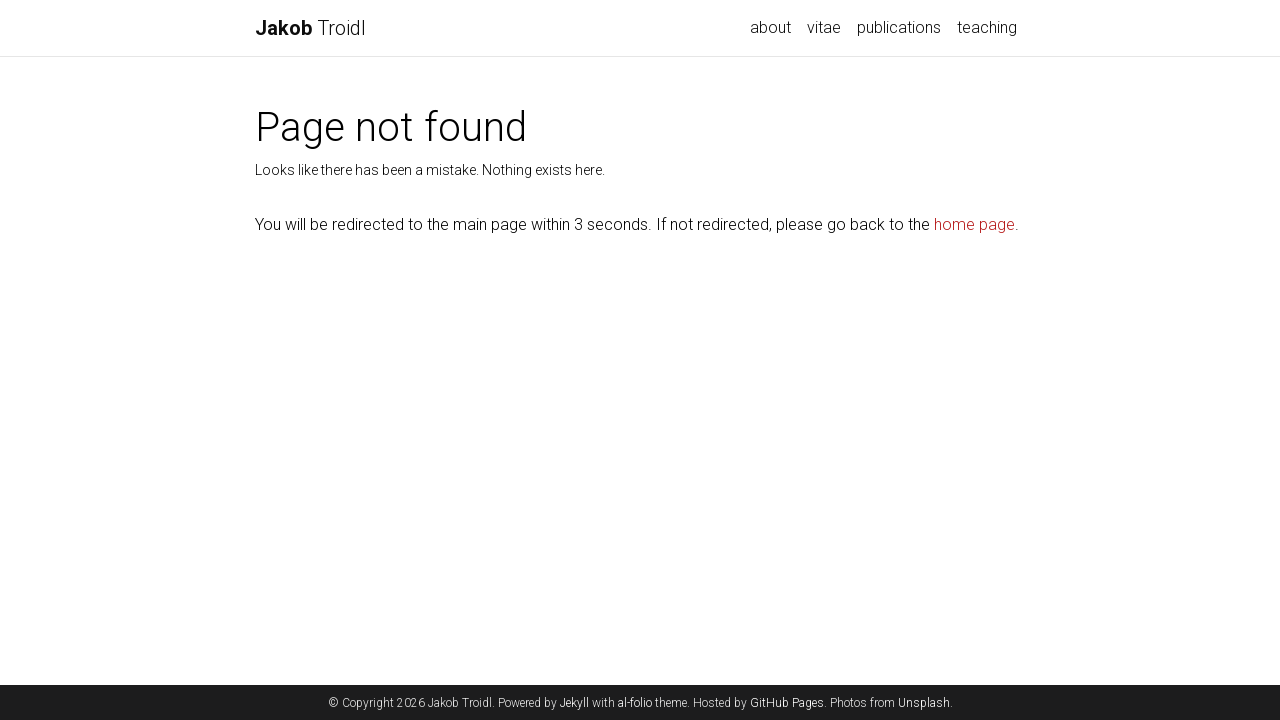

Asserted that WebGPU is available (navigator.gpu is defined)
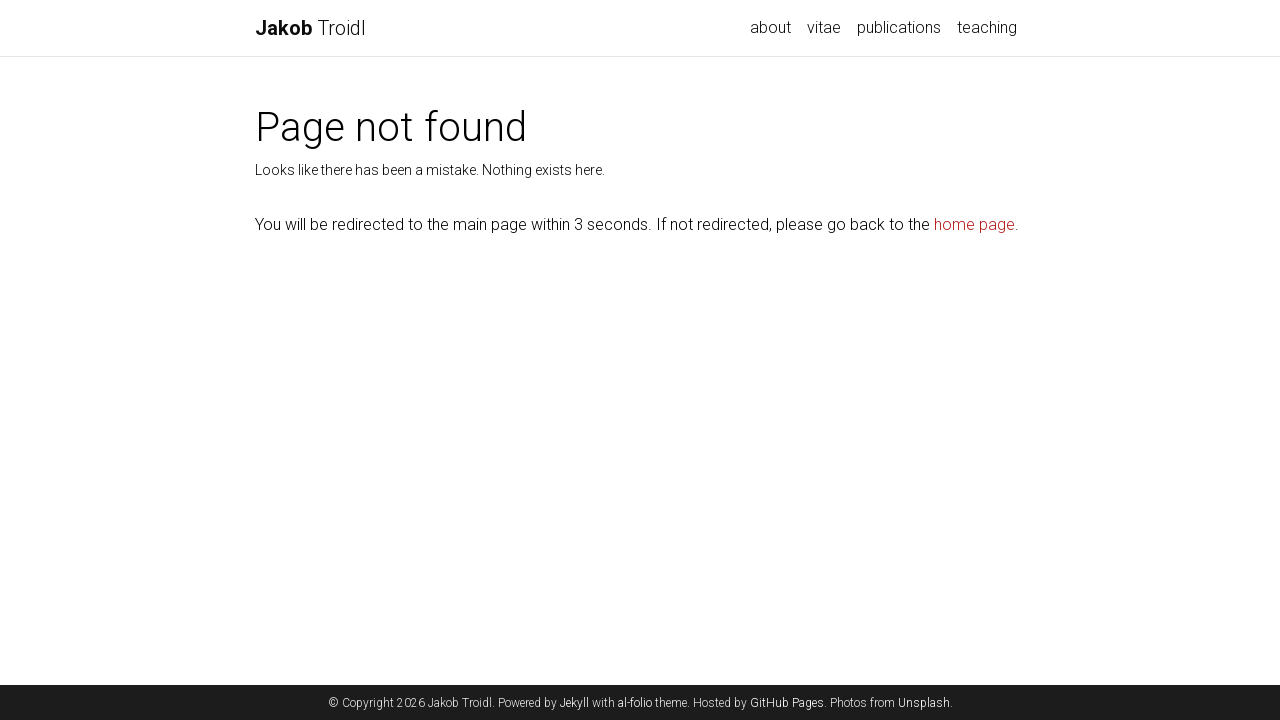

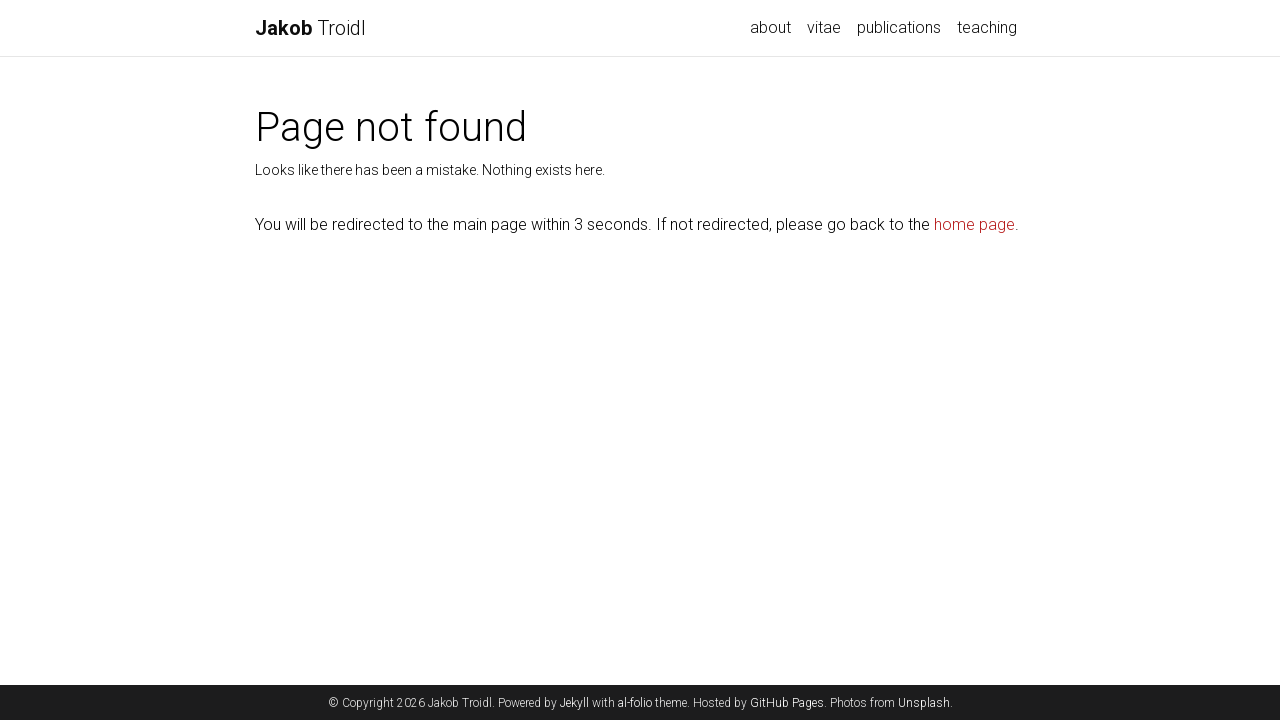